Tests calculator functionality by clicking number and operation buttons, and navigating between tabs

Starting URL: http://only-testing-blog.blogspot.in/2014/04/calc.html

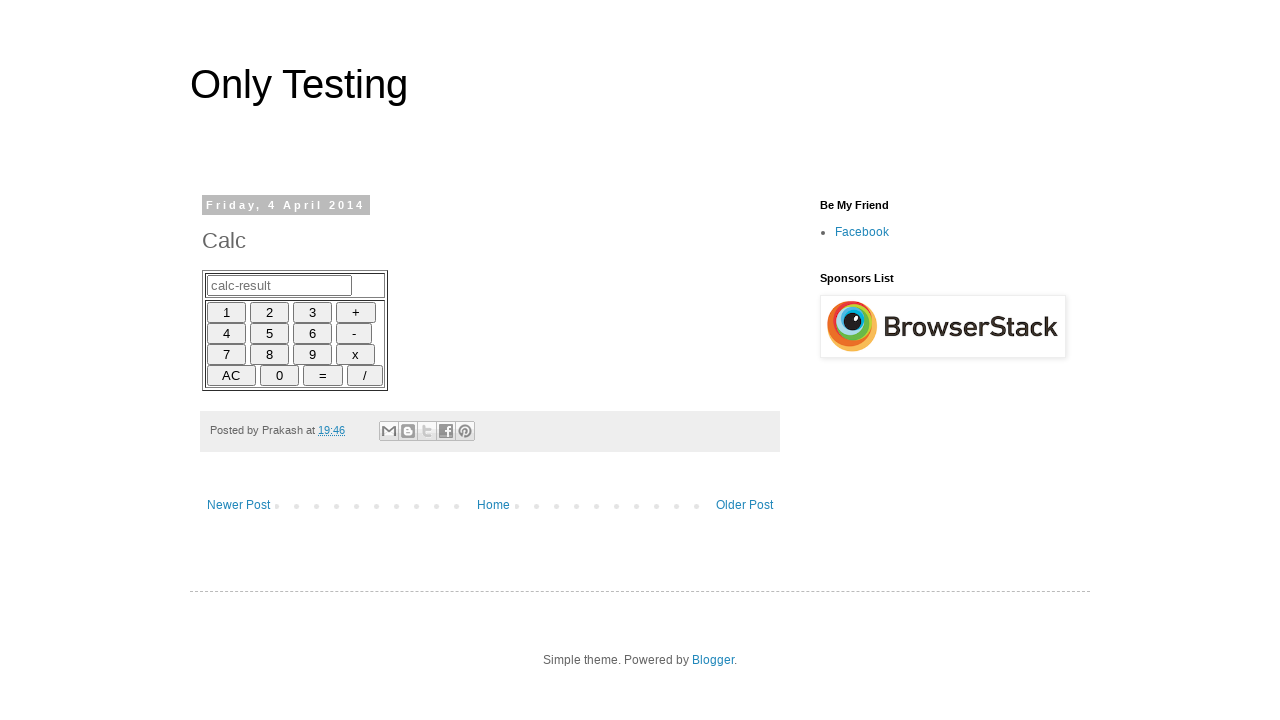

Opened a new tab
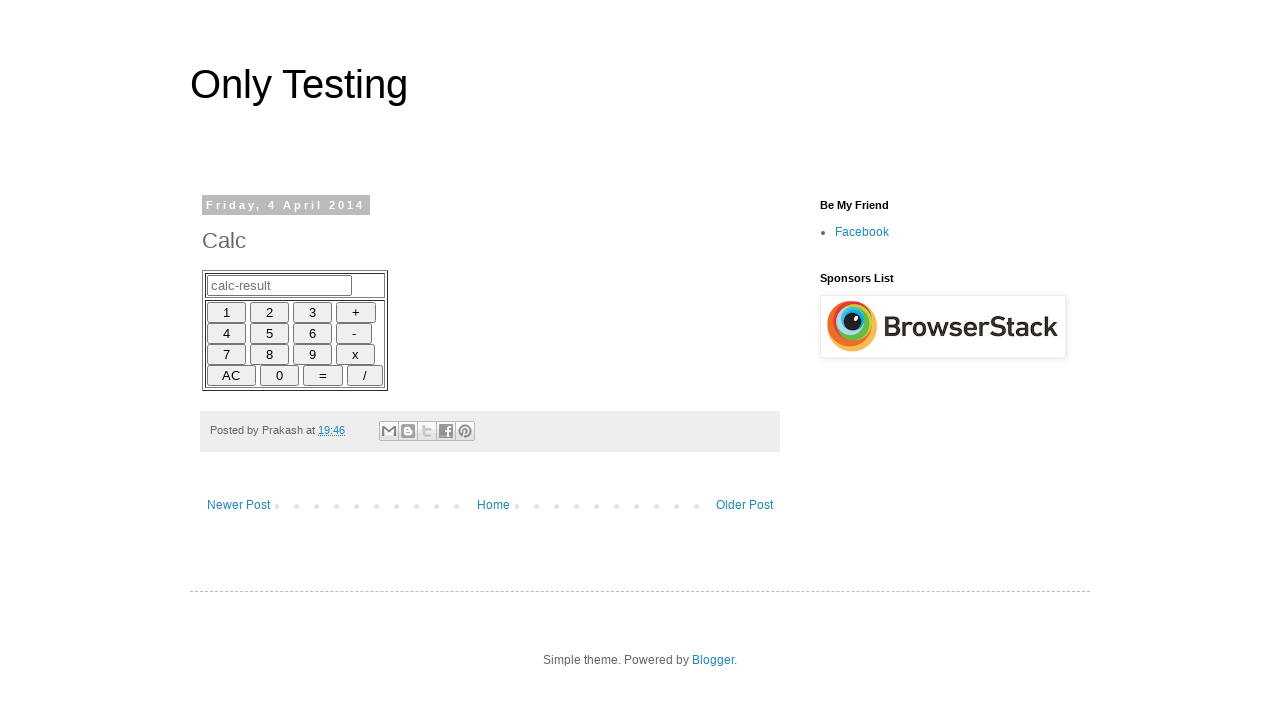

Navigated to form page in new tab
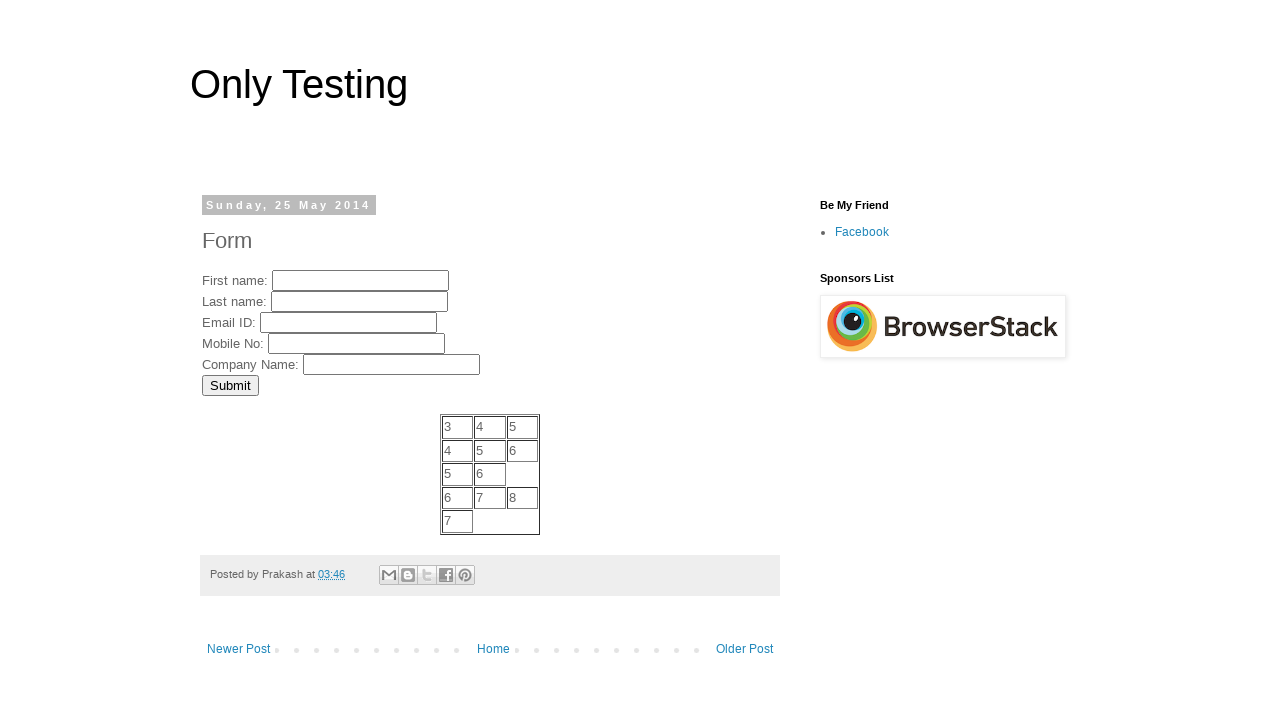

Switched back to original calculator tab
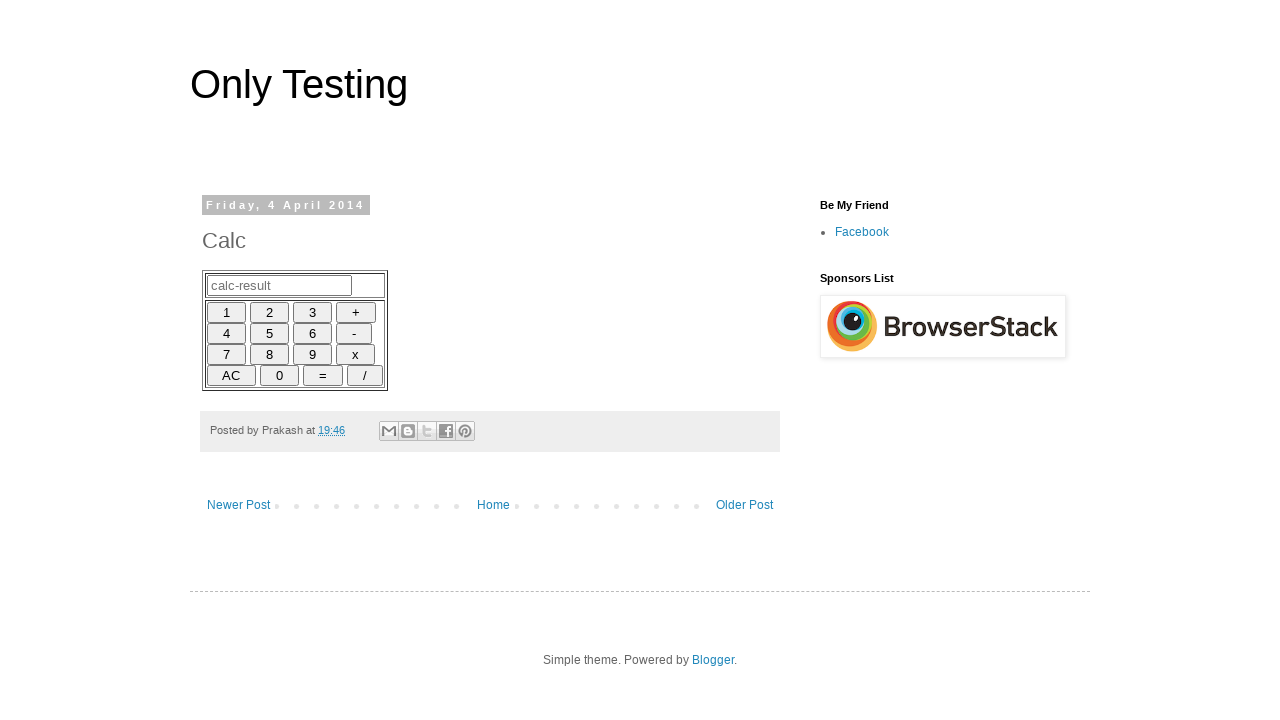

Clicked number 6 on calculator at (312, 333) on xpath=//input[@id='6']
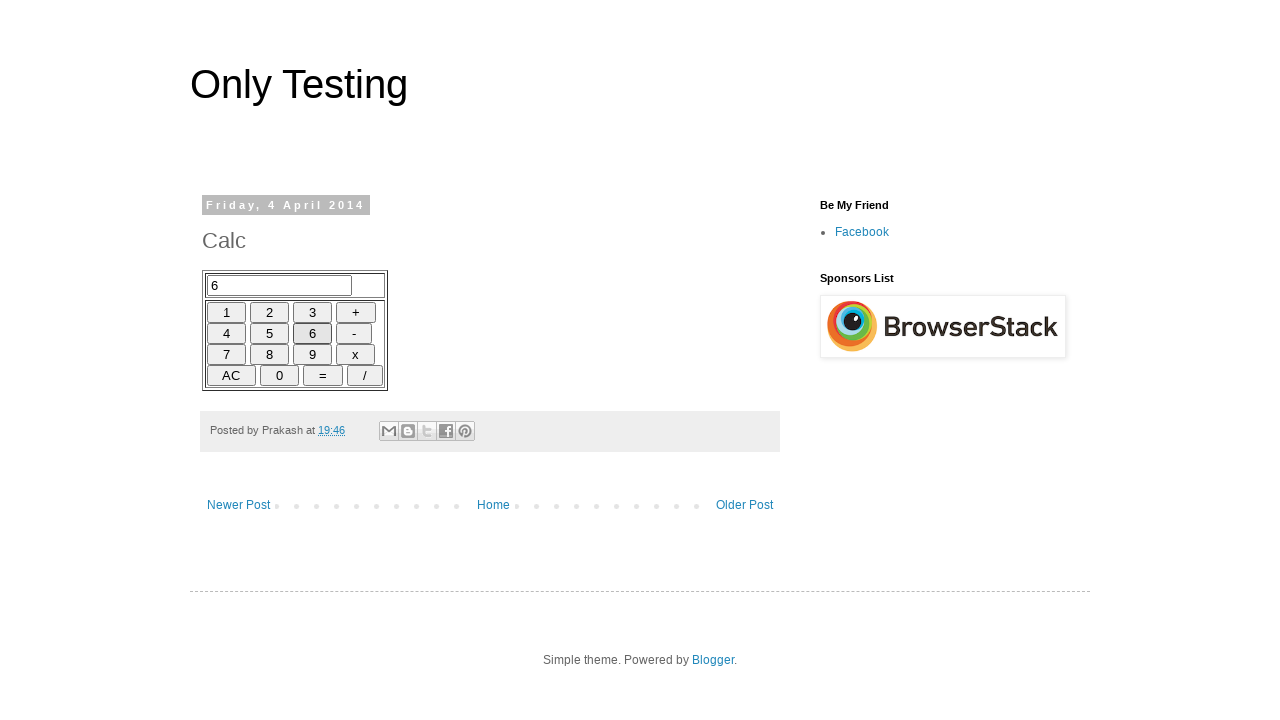

Clicked plus operation button at (356, 312) on xpath=//input[@id='plus']
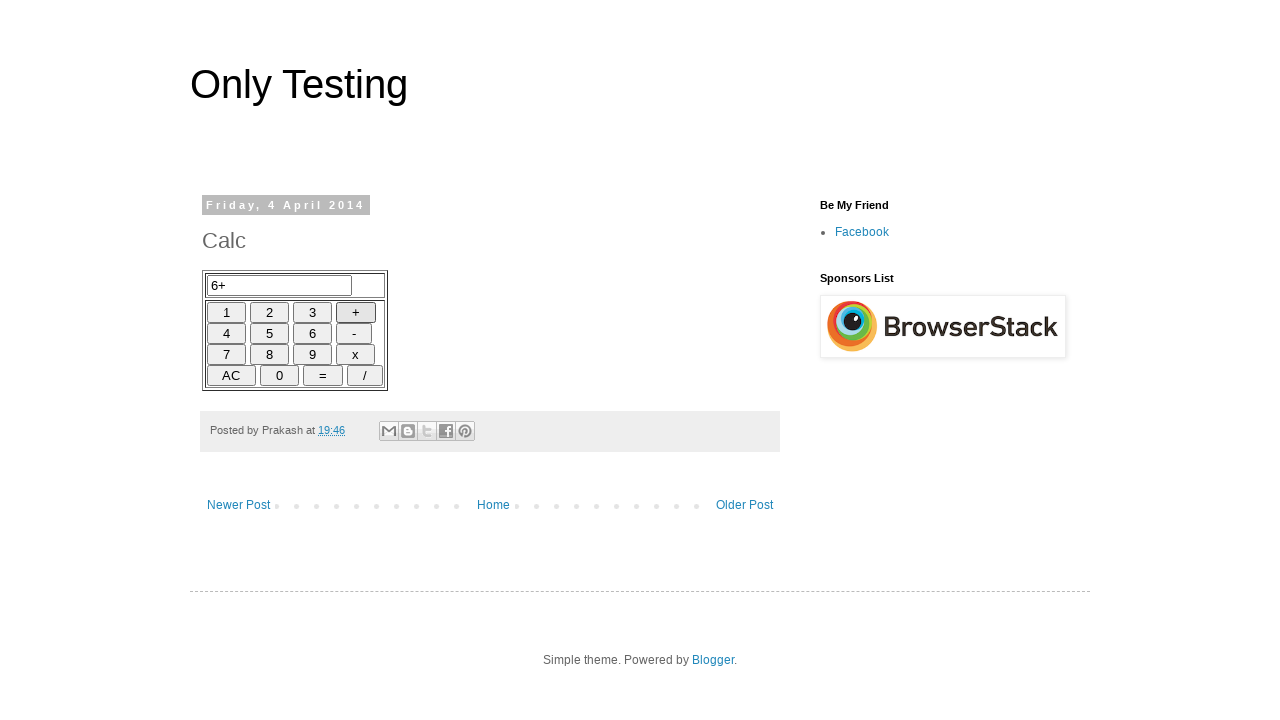

Clicked number 3 on calculator at (312, 312) on xpath=//input[@id='3']
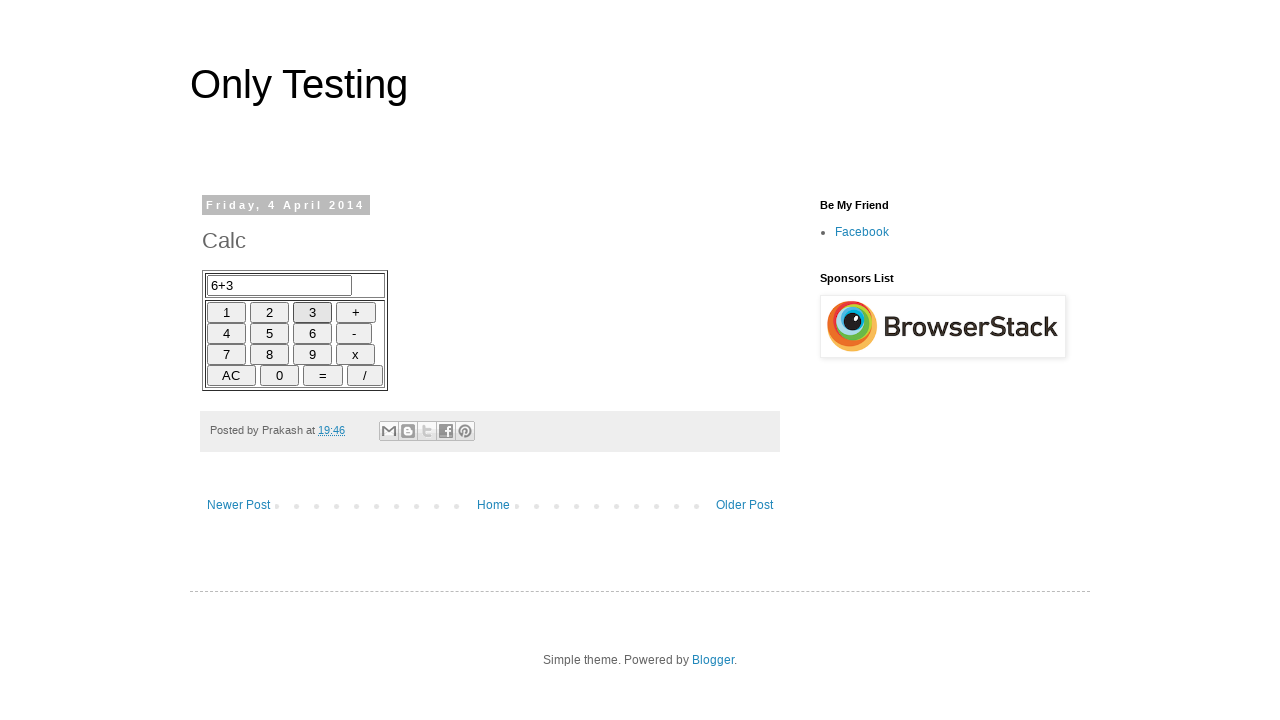

Clicked equals button to calculate result at (323, 375) on xpath=//input[@id='equals']
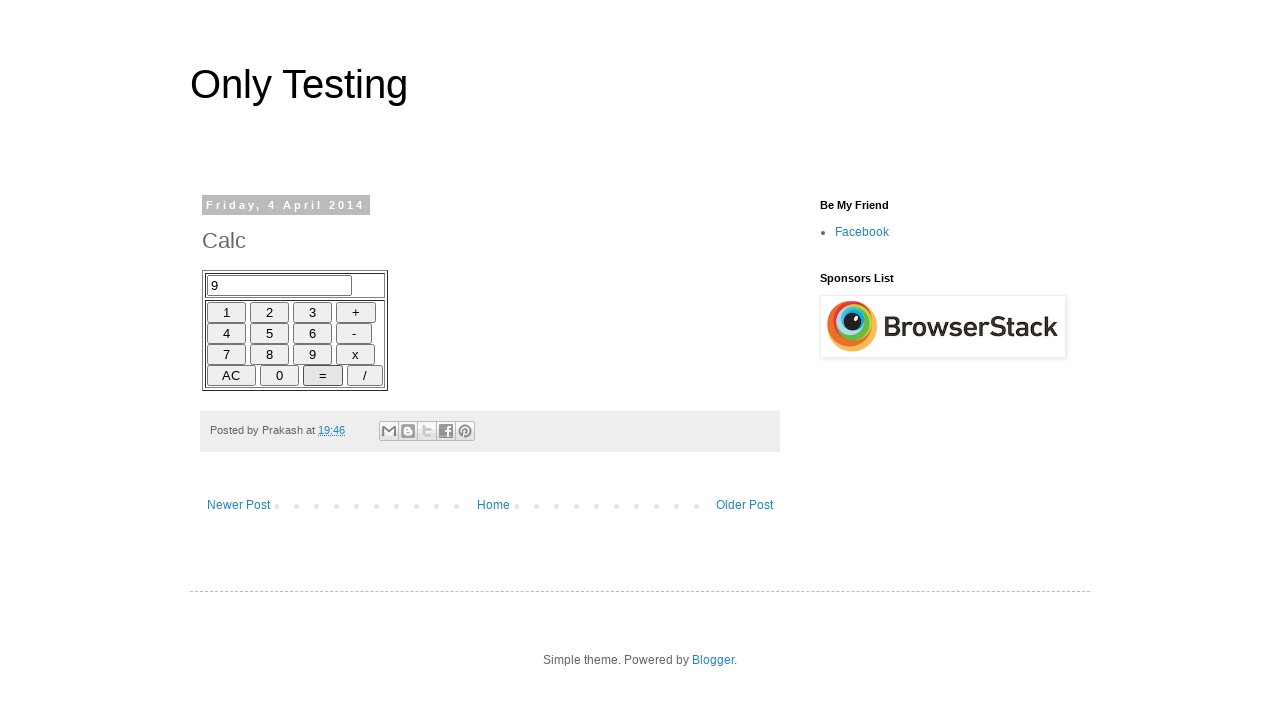

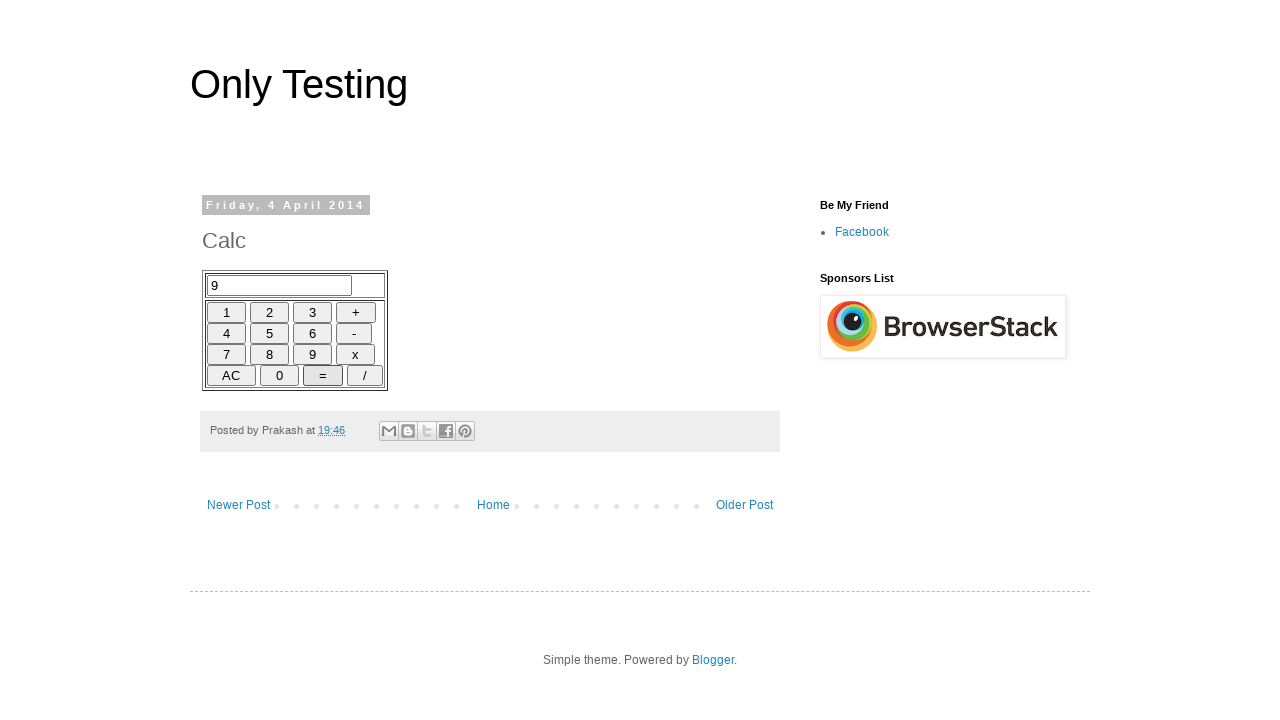